Opens a Google Form with pre-filled data via URL parameters and clicks the submit button to submit the form

Starting URL: https://docs.google.com/forms/d/e/1FAIpQLSfoth2f2lJXwrpZSAwoW8iHeKOBnx4Ks7jesk_t65MLb_Otxw/viewform?usp=pp_url&entry.1029139045=URLアクセステスト名&entry.387916820=test@gmail.com&entry.1239014792=0000-0000-0000&entry.1382078040=TEST prefecture&entry.731826105_year=1996&entry.731826105_month=7&entry.731826105_day=17

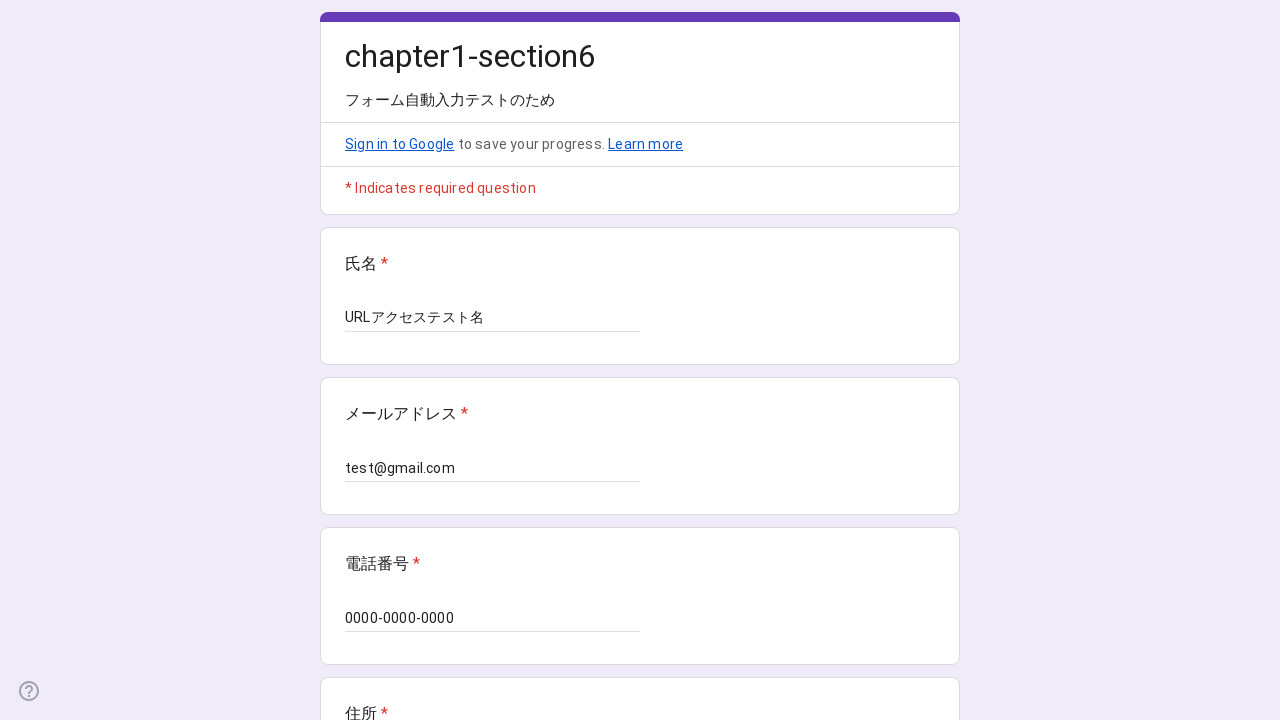

Google Form loaded and ready
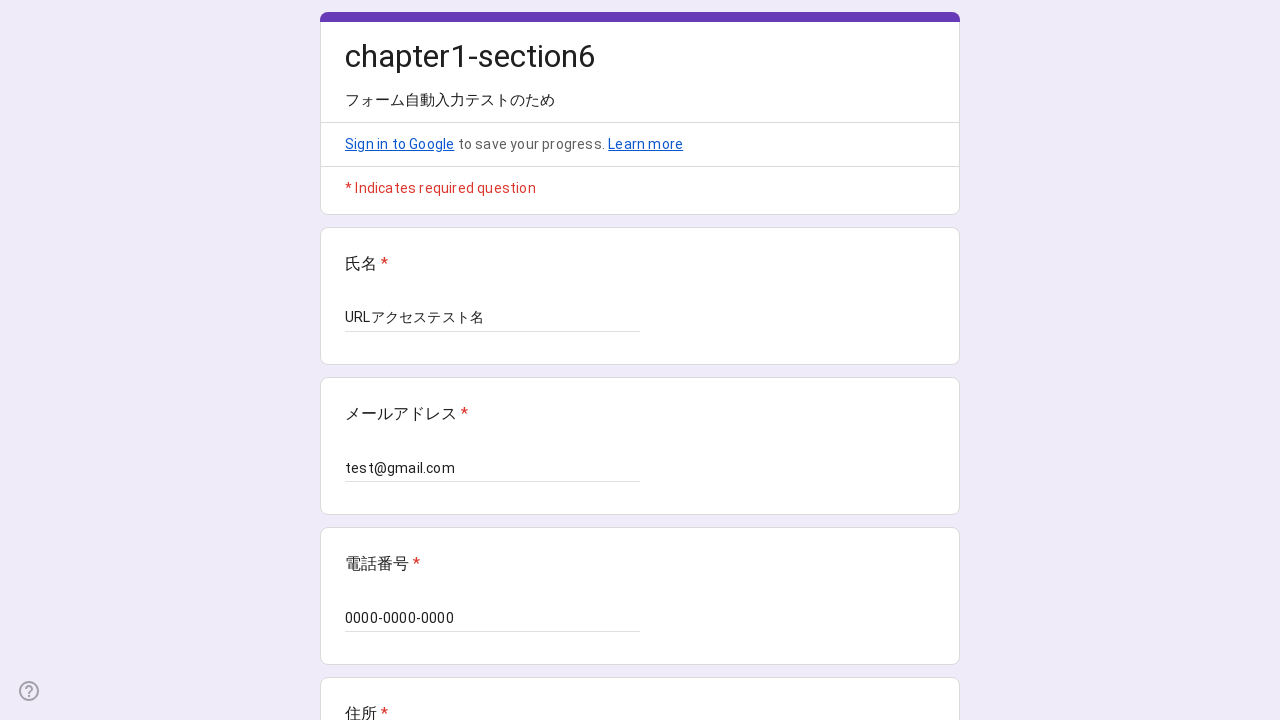

Clicked submit button to submit the form with pre-filled data at (369, 533) on xpath=//*[@id="mG61Hd"]/div[2]/div/div[3]/div[1]/div[1]/div
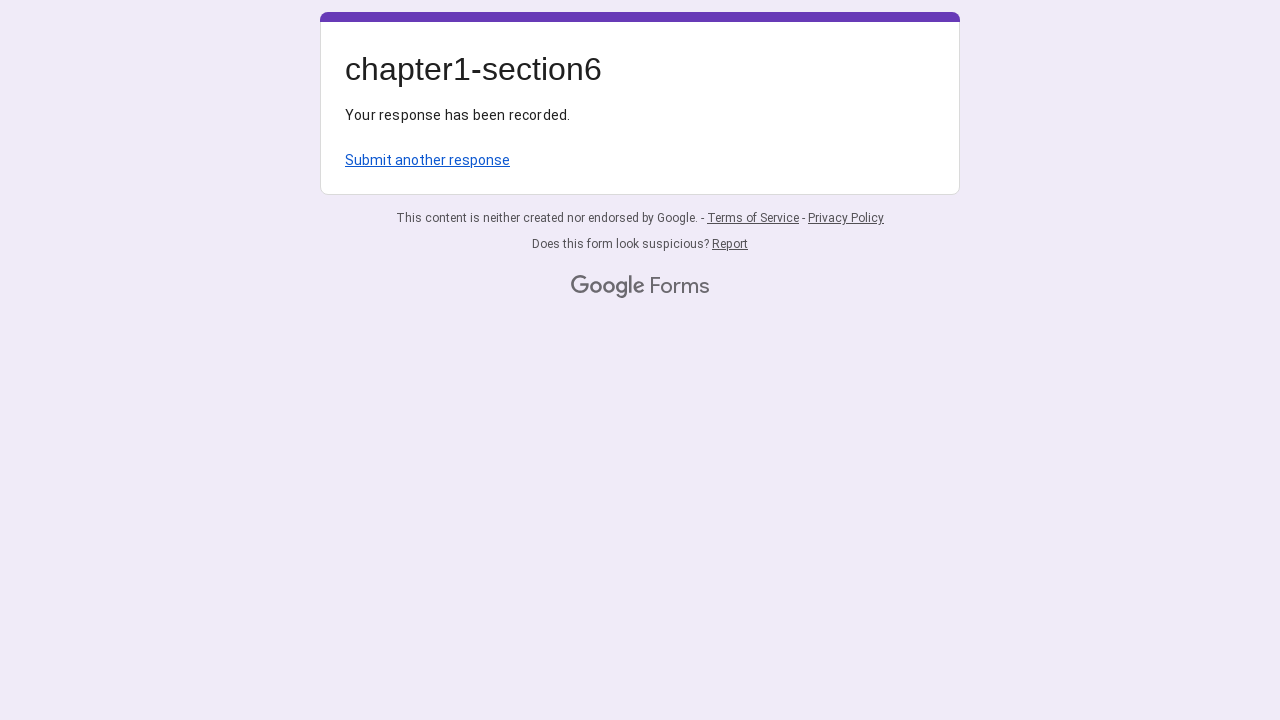

Waited for form submission confirmation
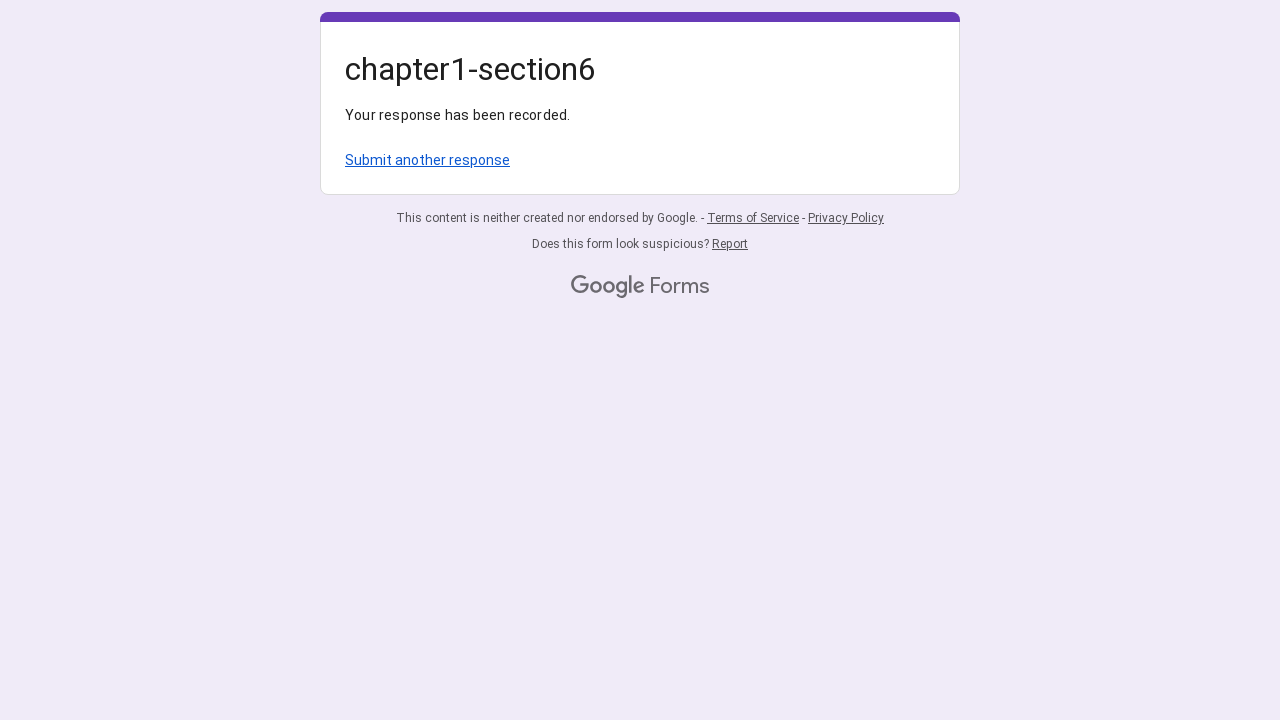

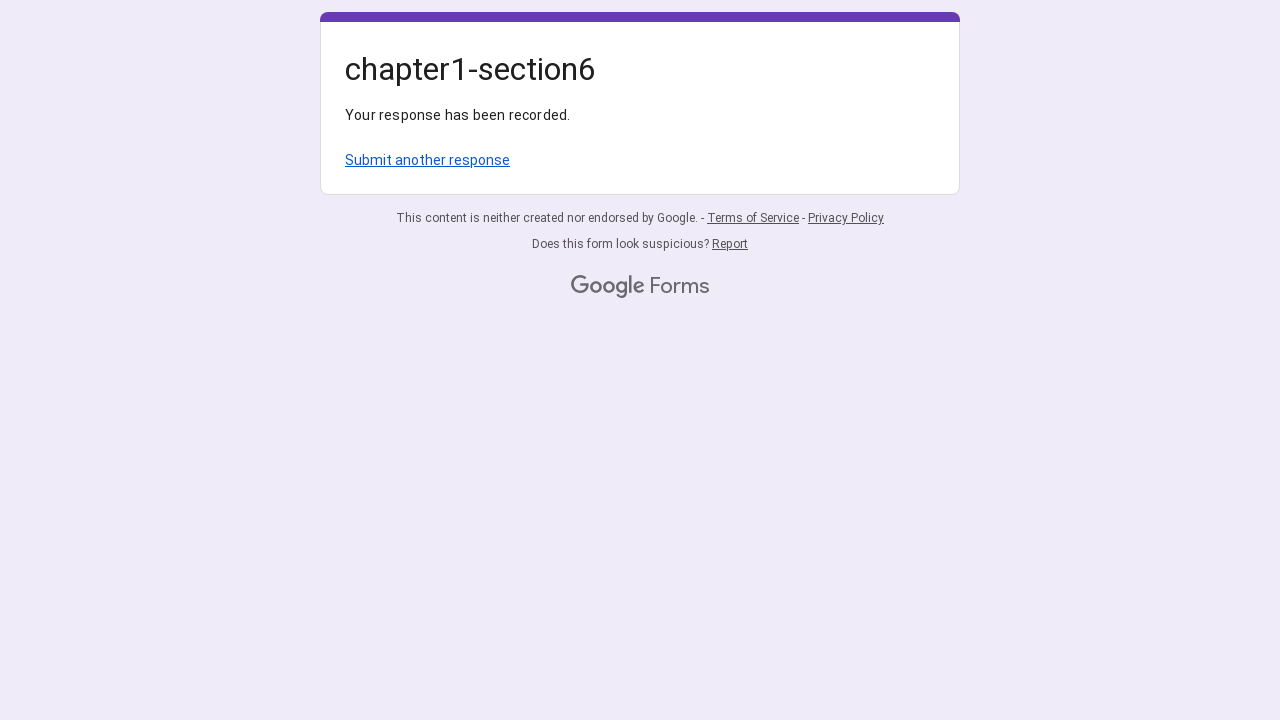